Navigates to a tables page and finds a specific email address in a table, then clicks an associated action link

Starting URL: http://the-internet.herokuapp.com

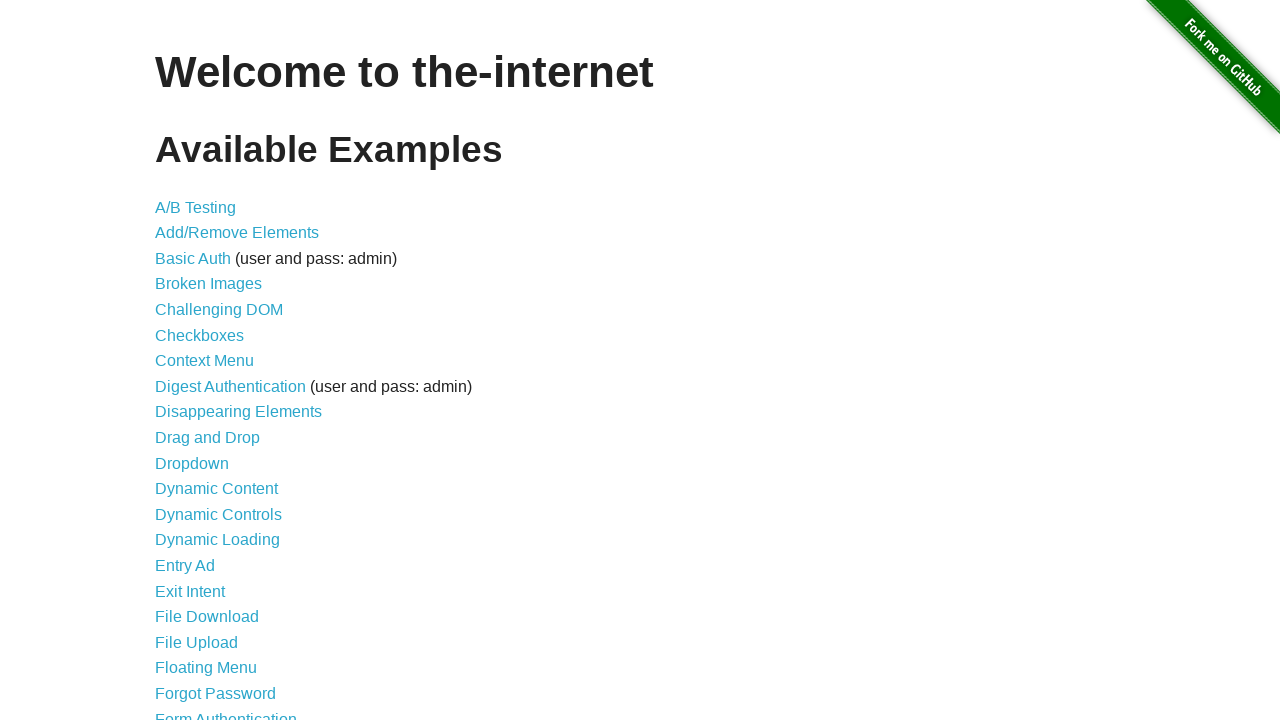

Clicked on Tables link at (230, 574) on text=Tables
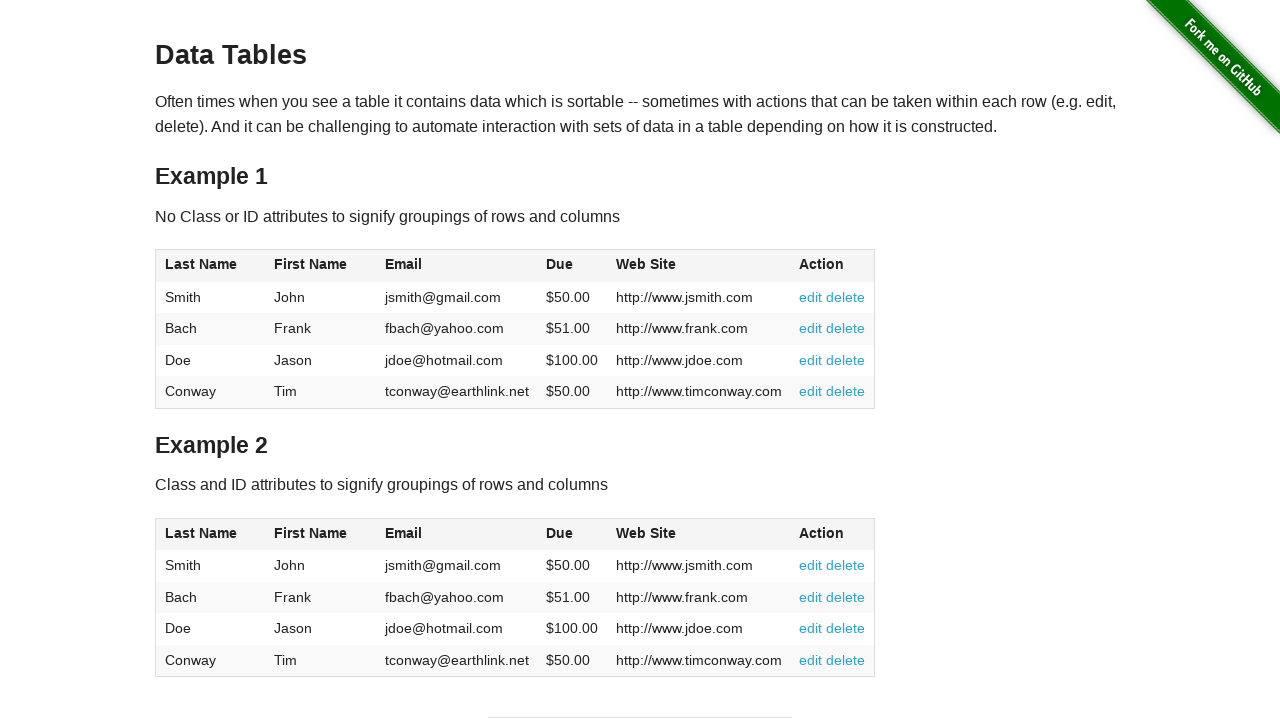

Table #table1 loaded
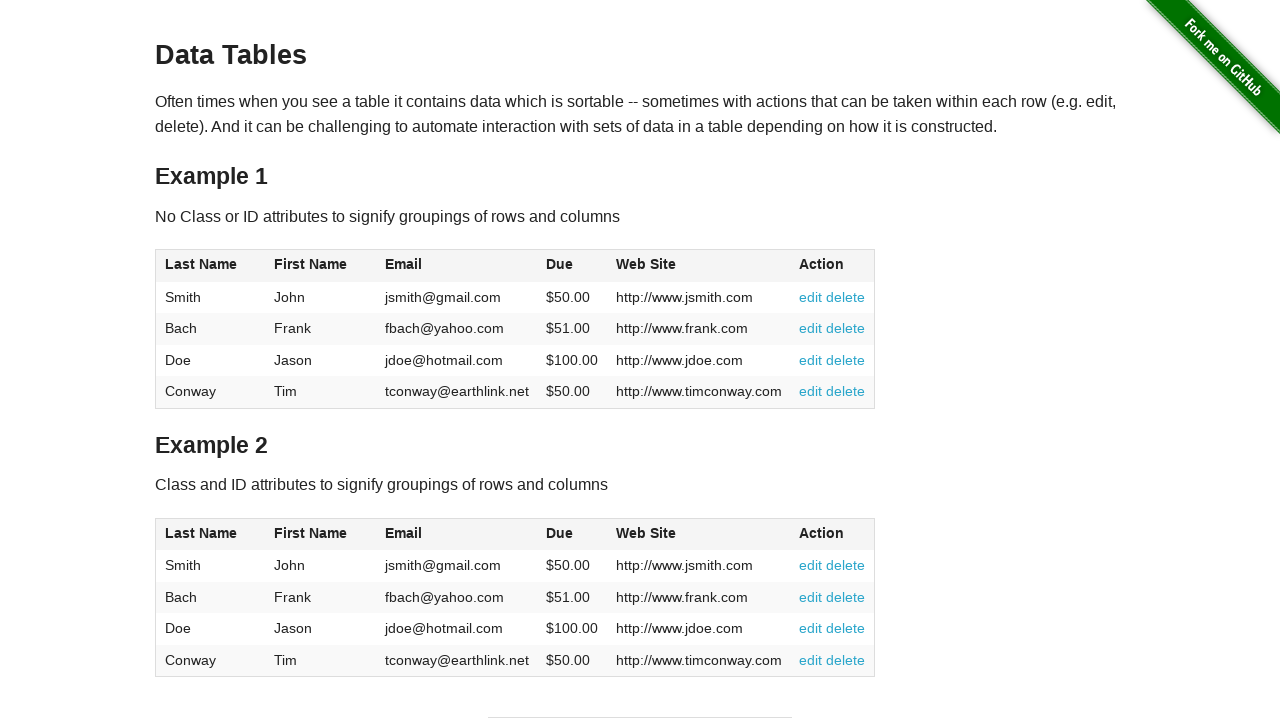

Retrieved text content from table row 1
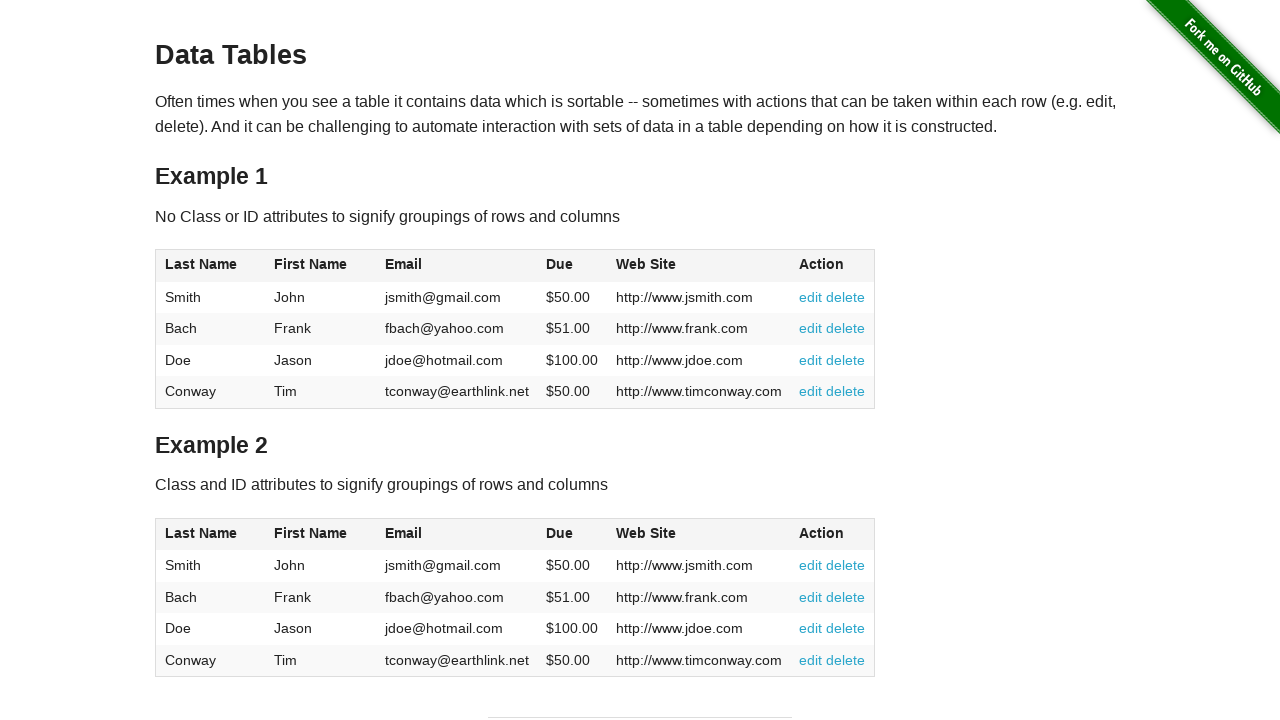

Retrieved text content from table row 2
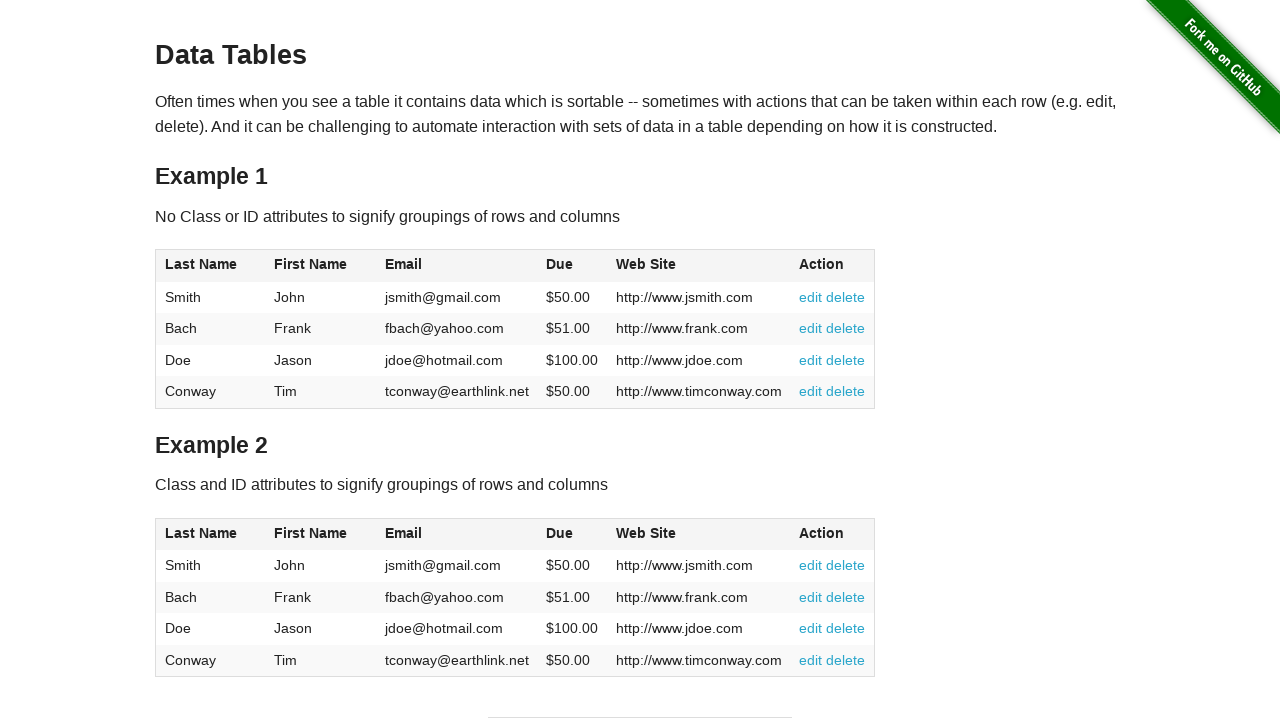

Retrieved text content from table row 3
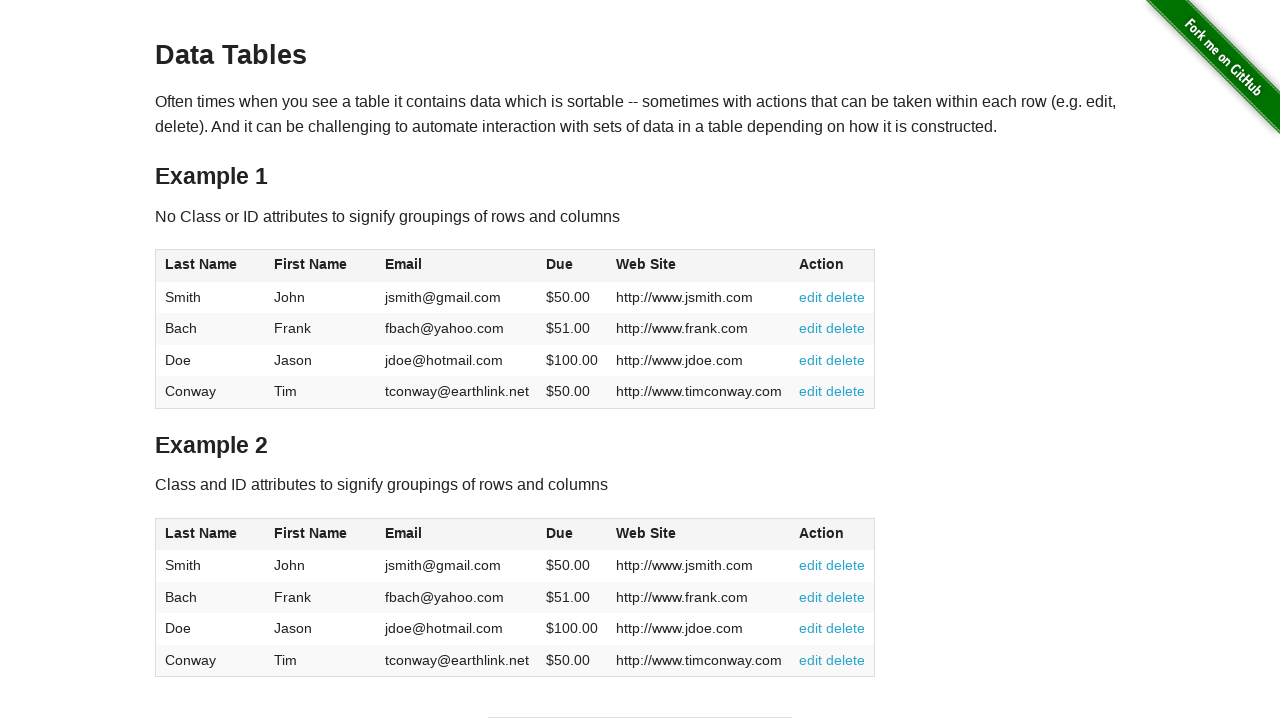

Found email jdoe@hotmail.com in row 3 and clicked the action link at (846, 360) on //*[@id='table1']/tbody/tr[3]/td[6]/a[2]
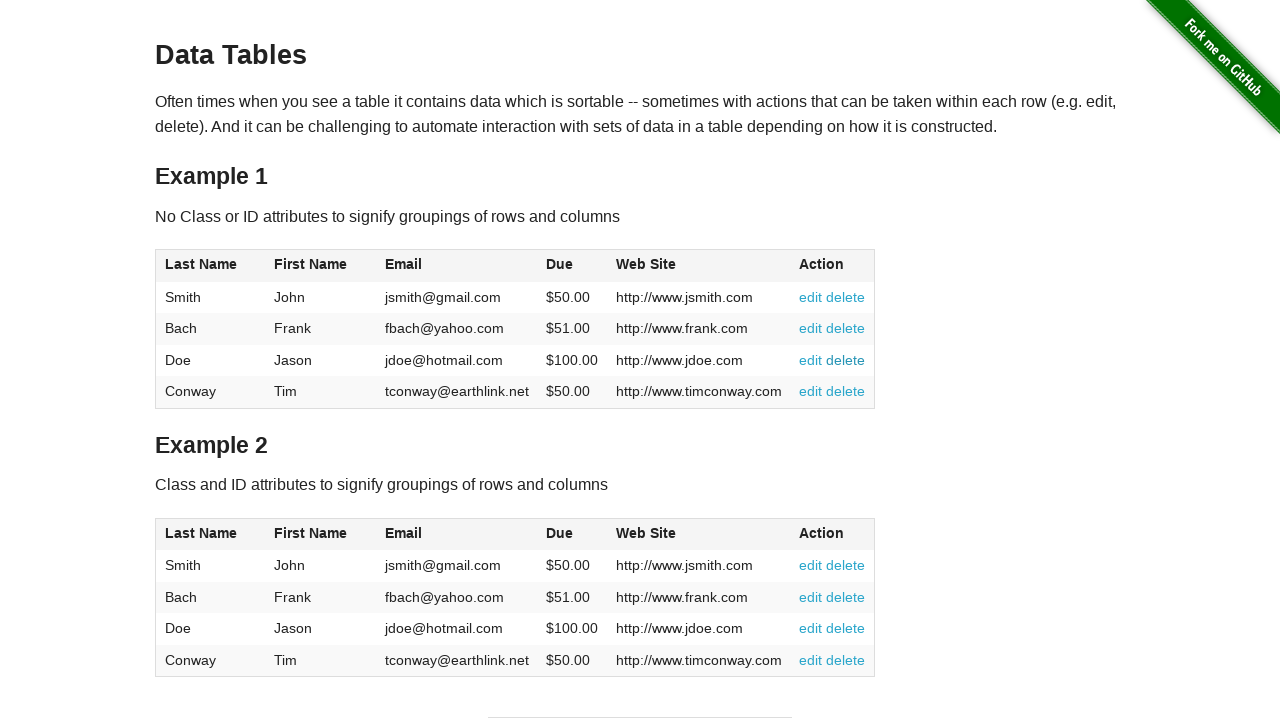

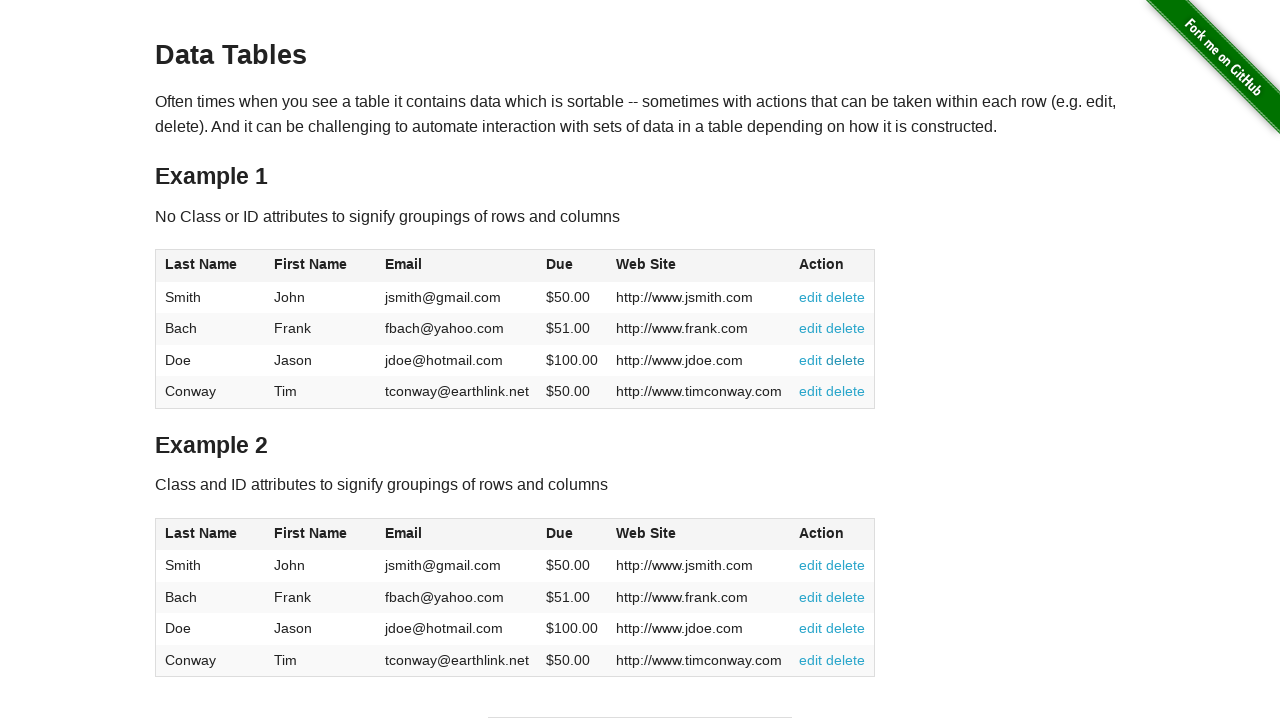